Verifies the Reservation button is present and has the correct text on the Nail Spa website

Starting URL: https://nailspaas.com/

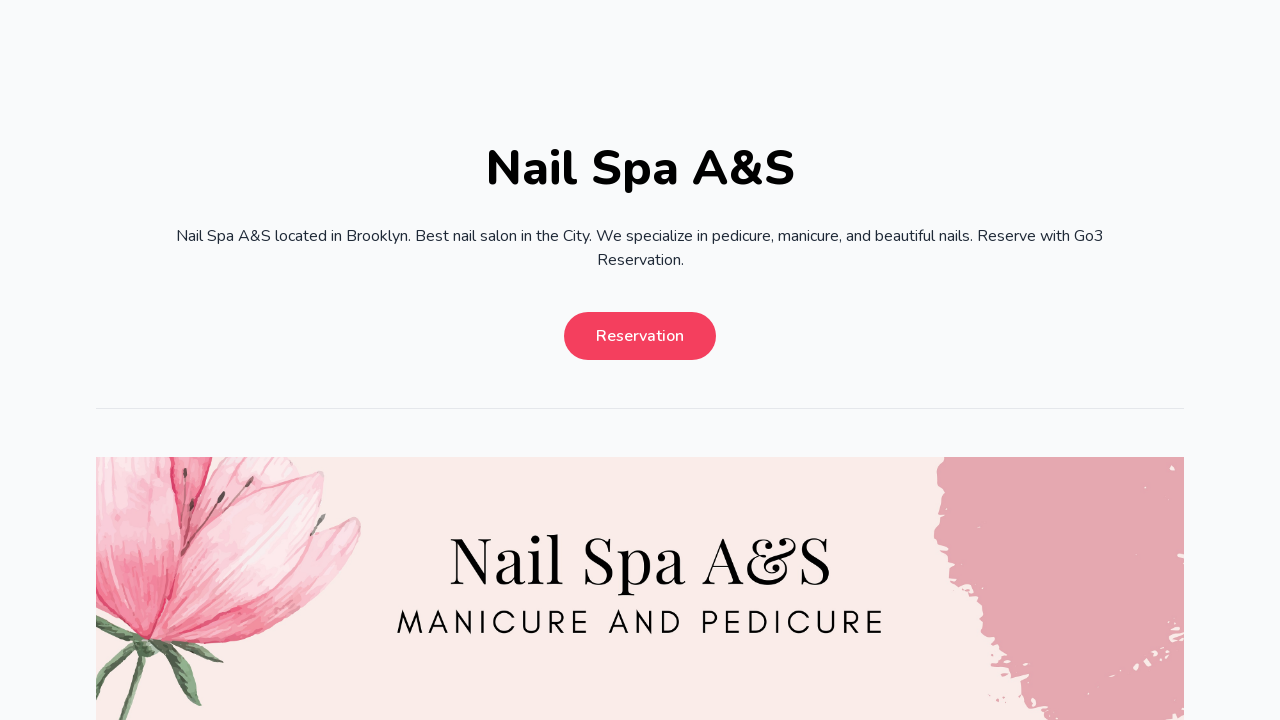

Waited for Reservation button to be visible on Nail Spa website
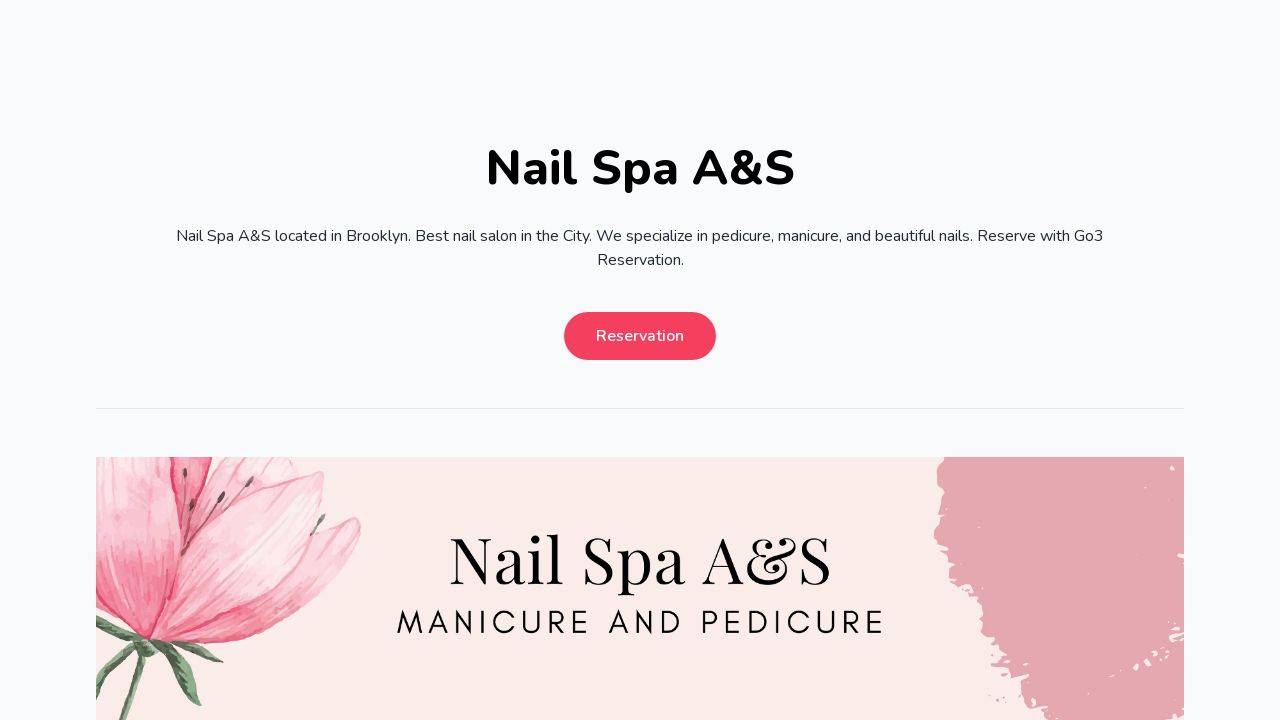

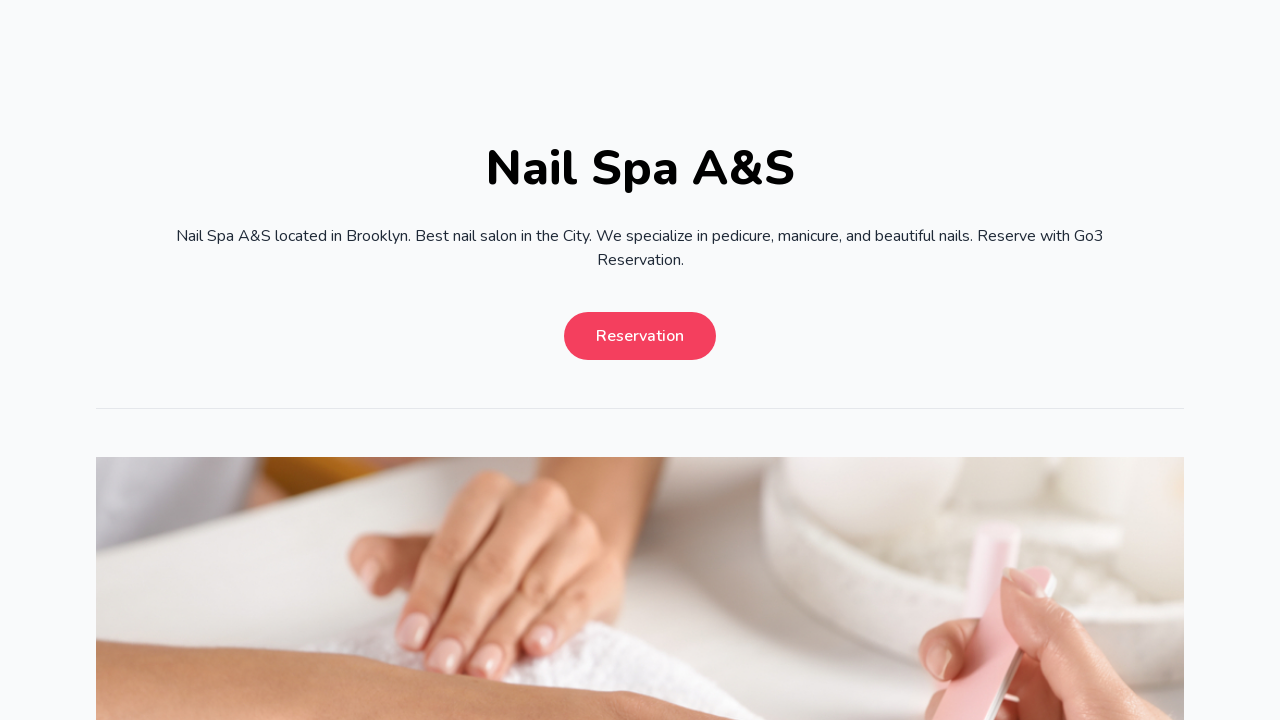